Tests division operation with a negative divisor by dividing 10 by -2 and verifying the result is -5

Starting URL: https://testsheepnz.github.io/BasicCalculator.html

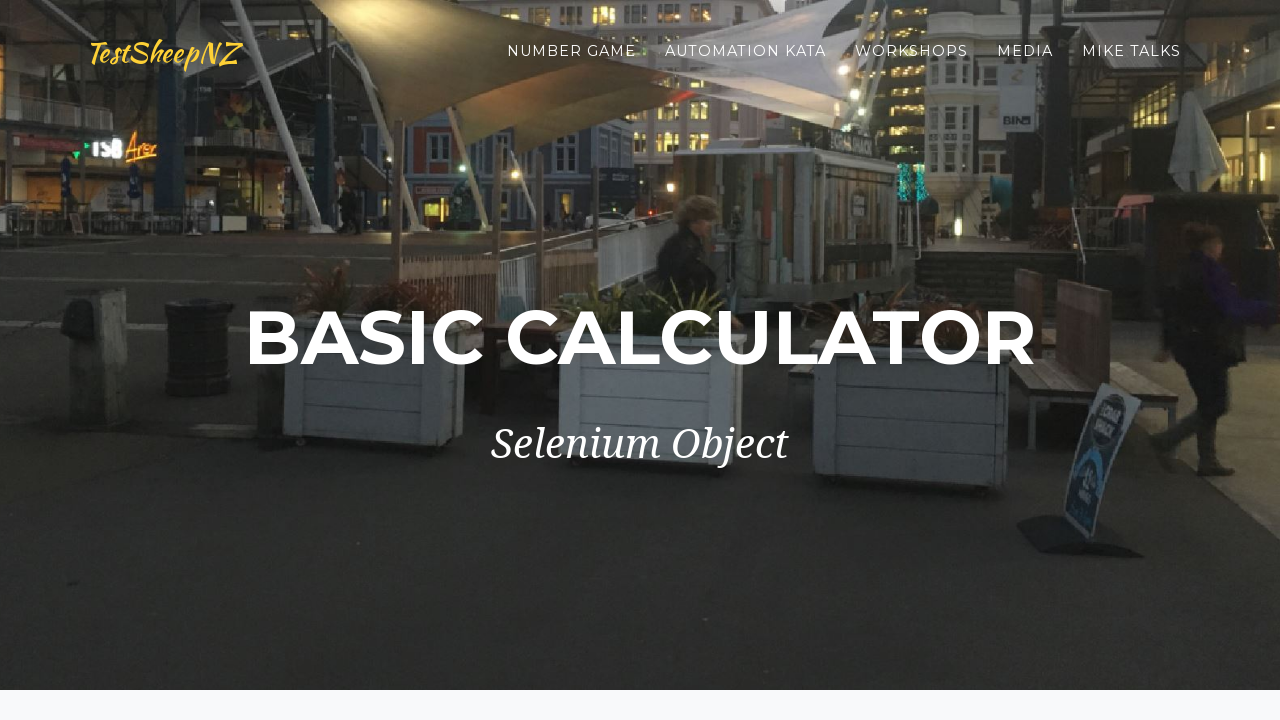

Filled first number field with 10 on #number1Field
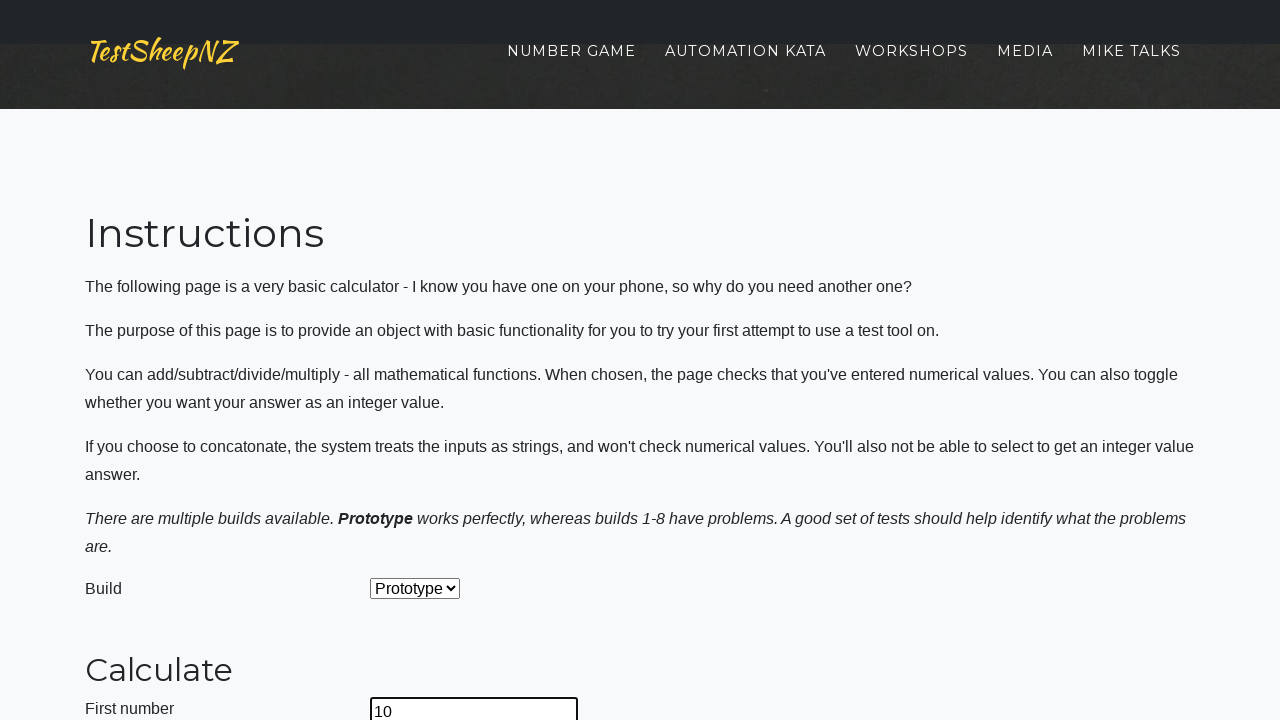

Filled second number field with -2 on #number2Field
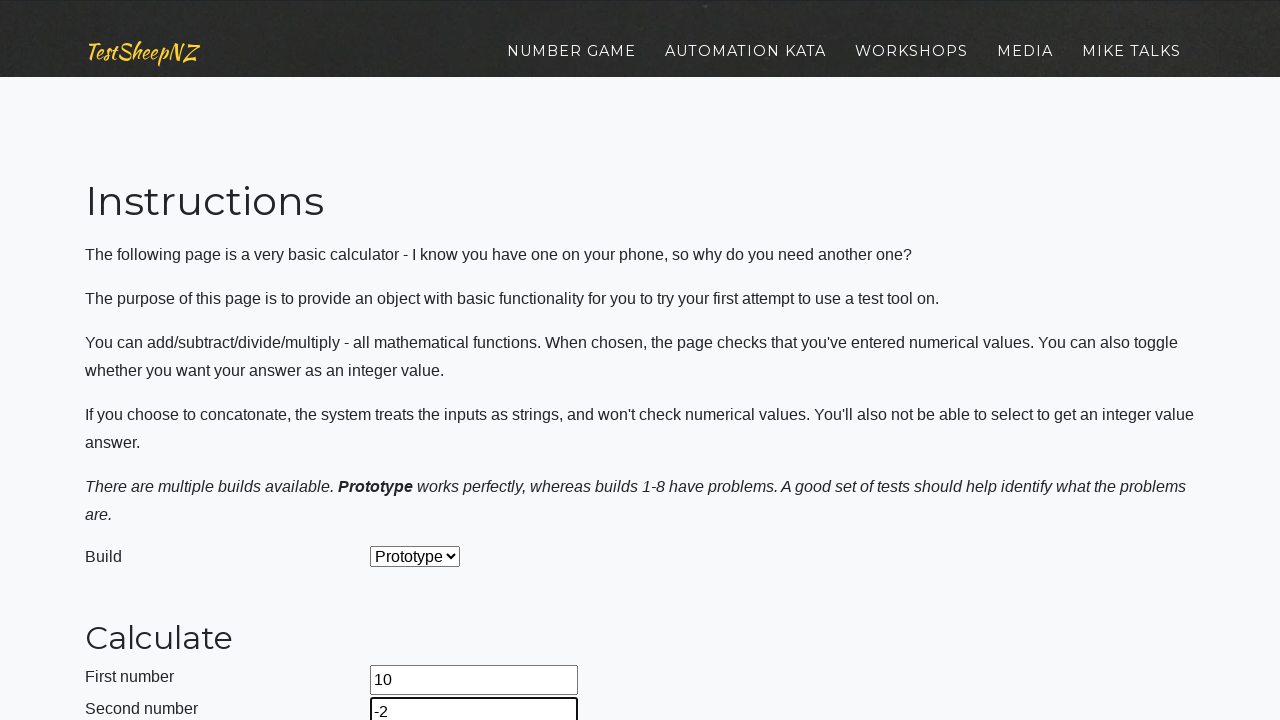

Clicked operation dropdown to open menu at (426, 360) on #selectOperationDropdown
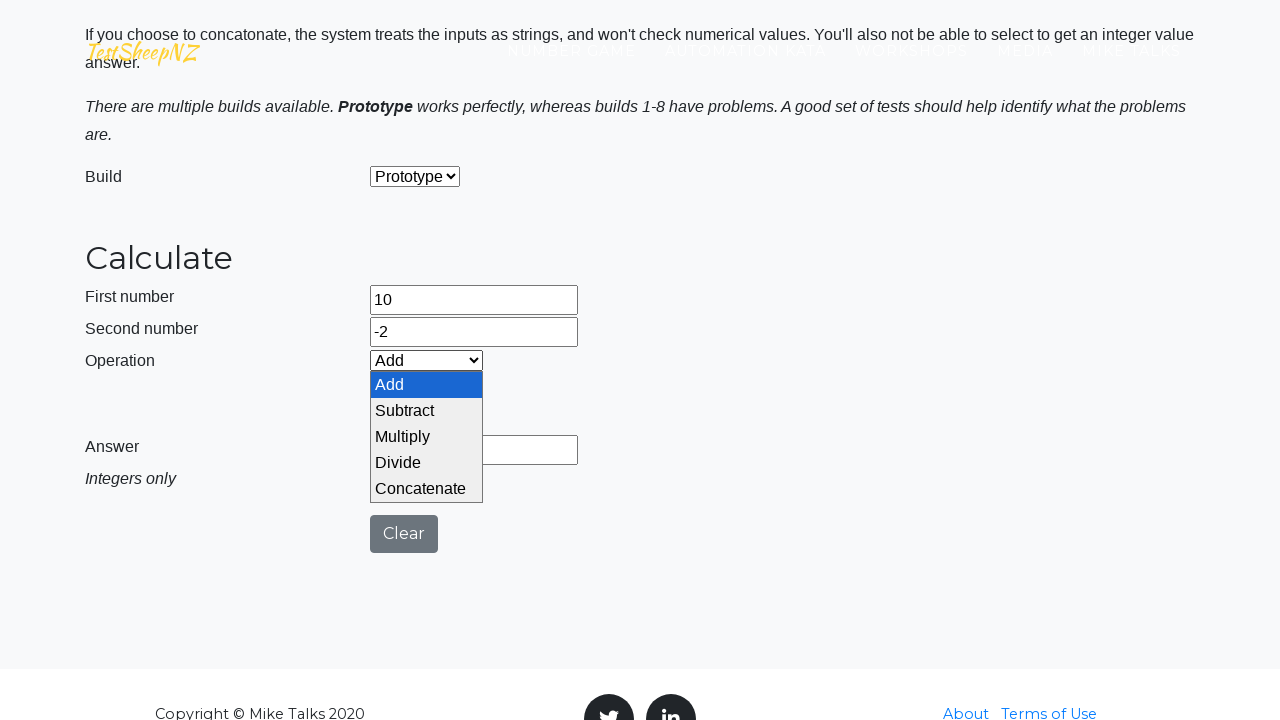

Selected Divide operation from dropdown on #selectOperationDropdown
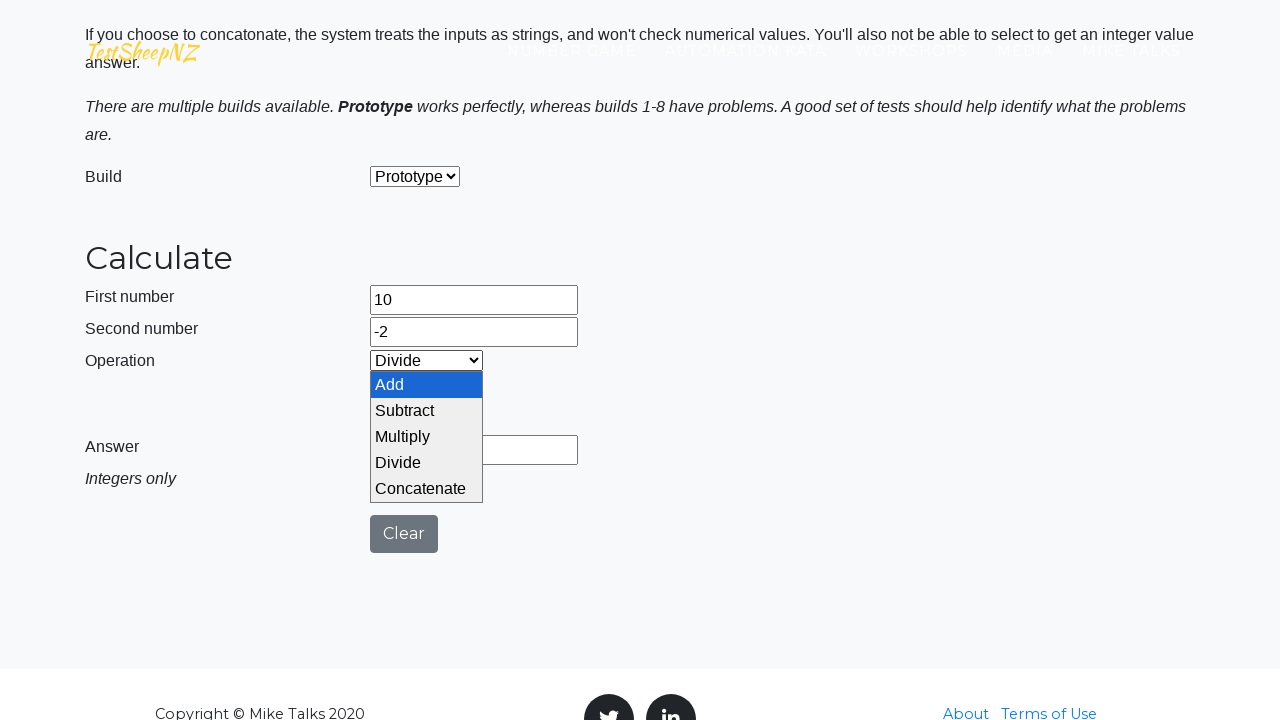

Clicked calculate button to perform division at (422, 400) on #calculateButton
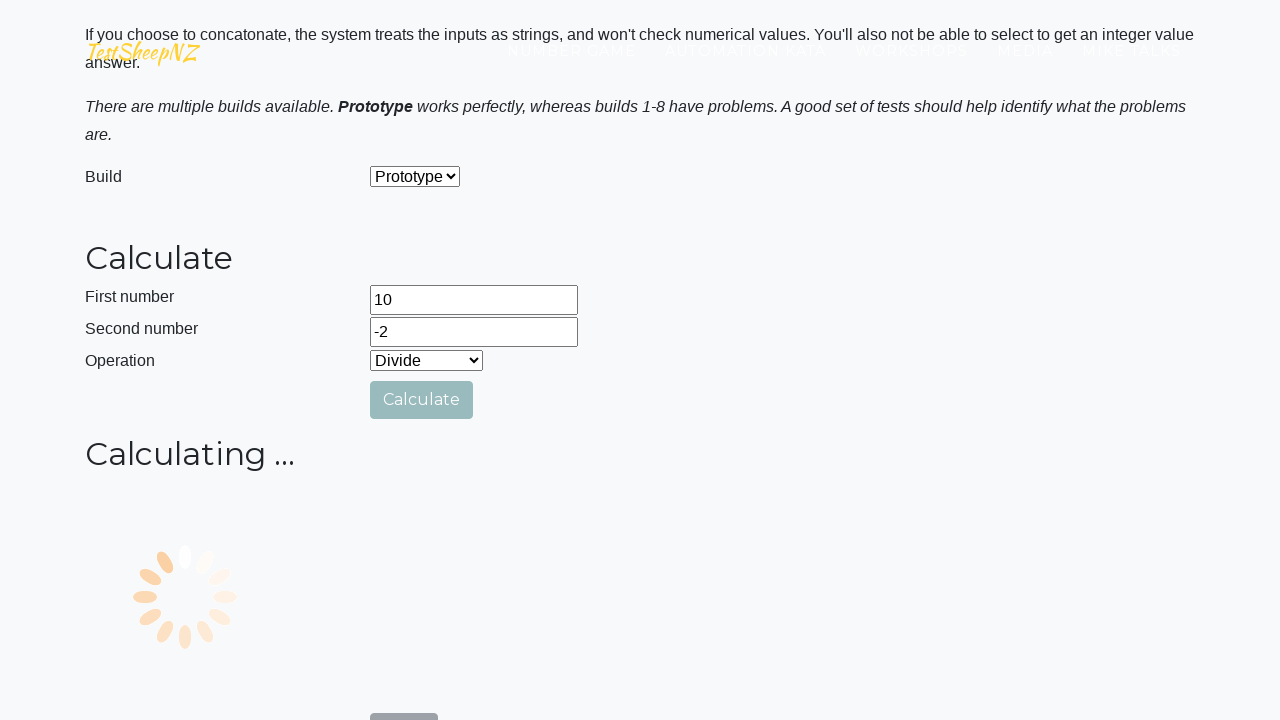

Result field appeared with answer -5
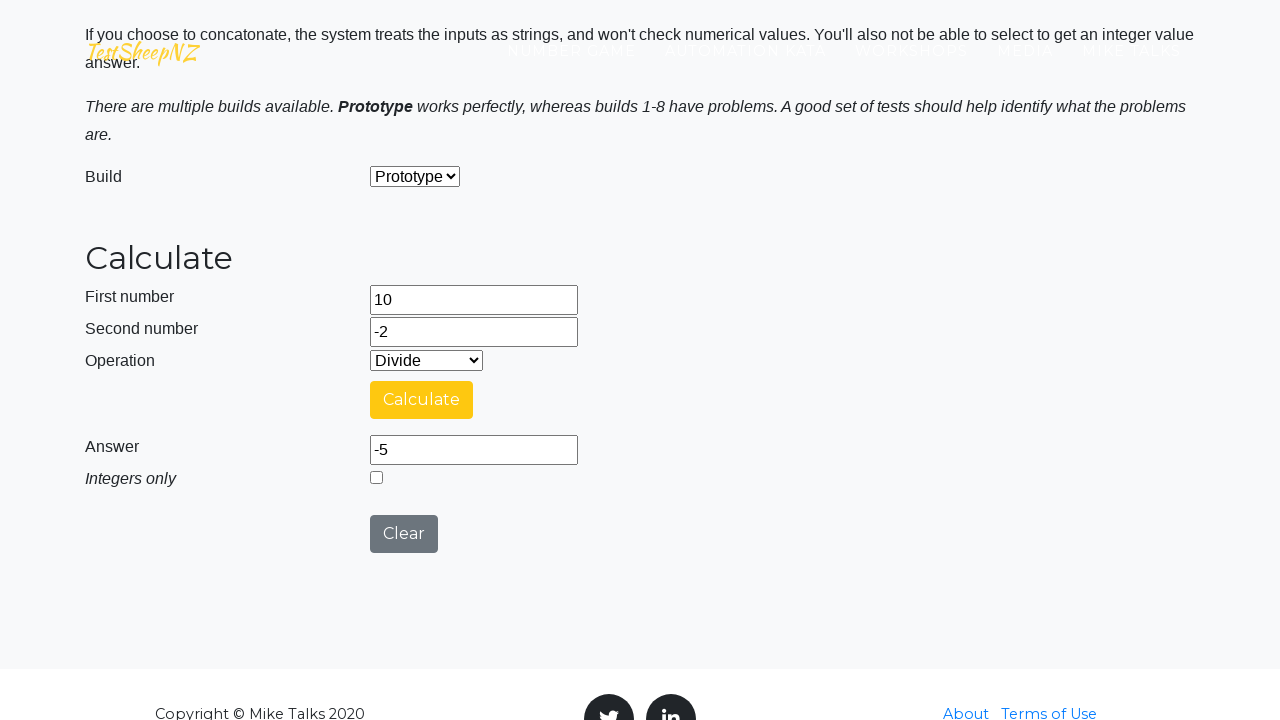

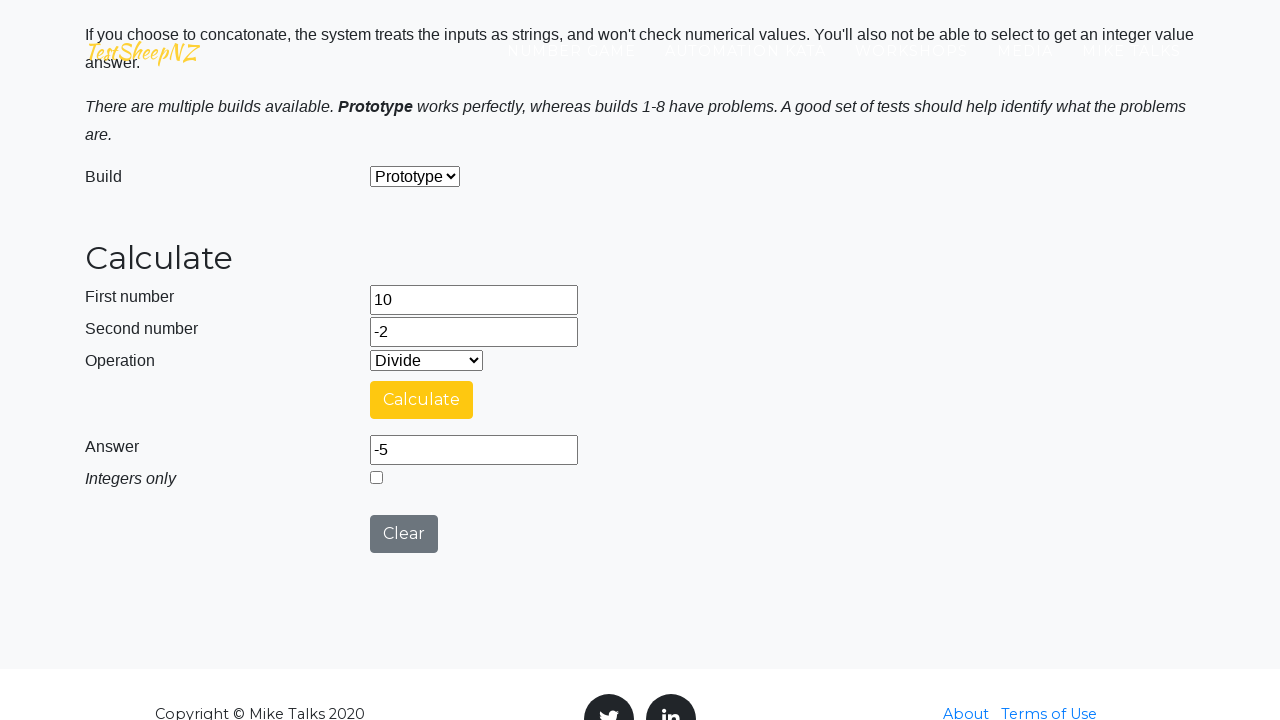